Navigates to a furniture website and verifies that the page contains navigation links by checking for anchor elements

Starting URL: https://www.moebel.de

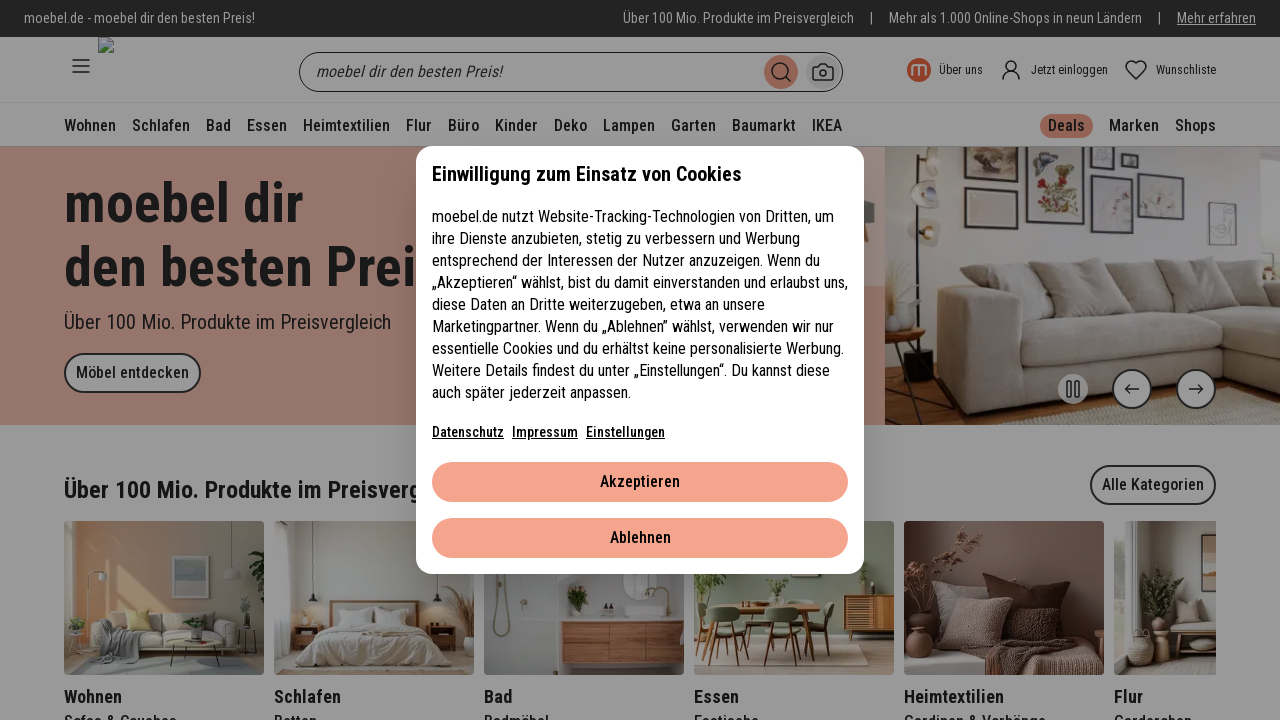

Set viewport size to 1920x1080
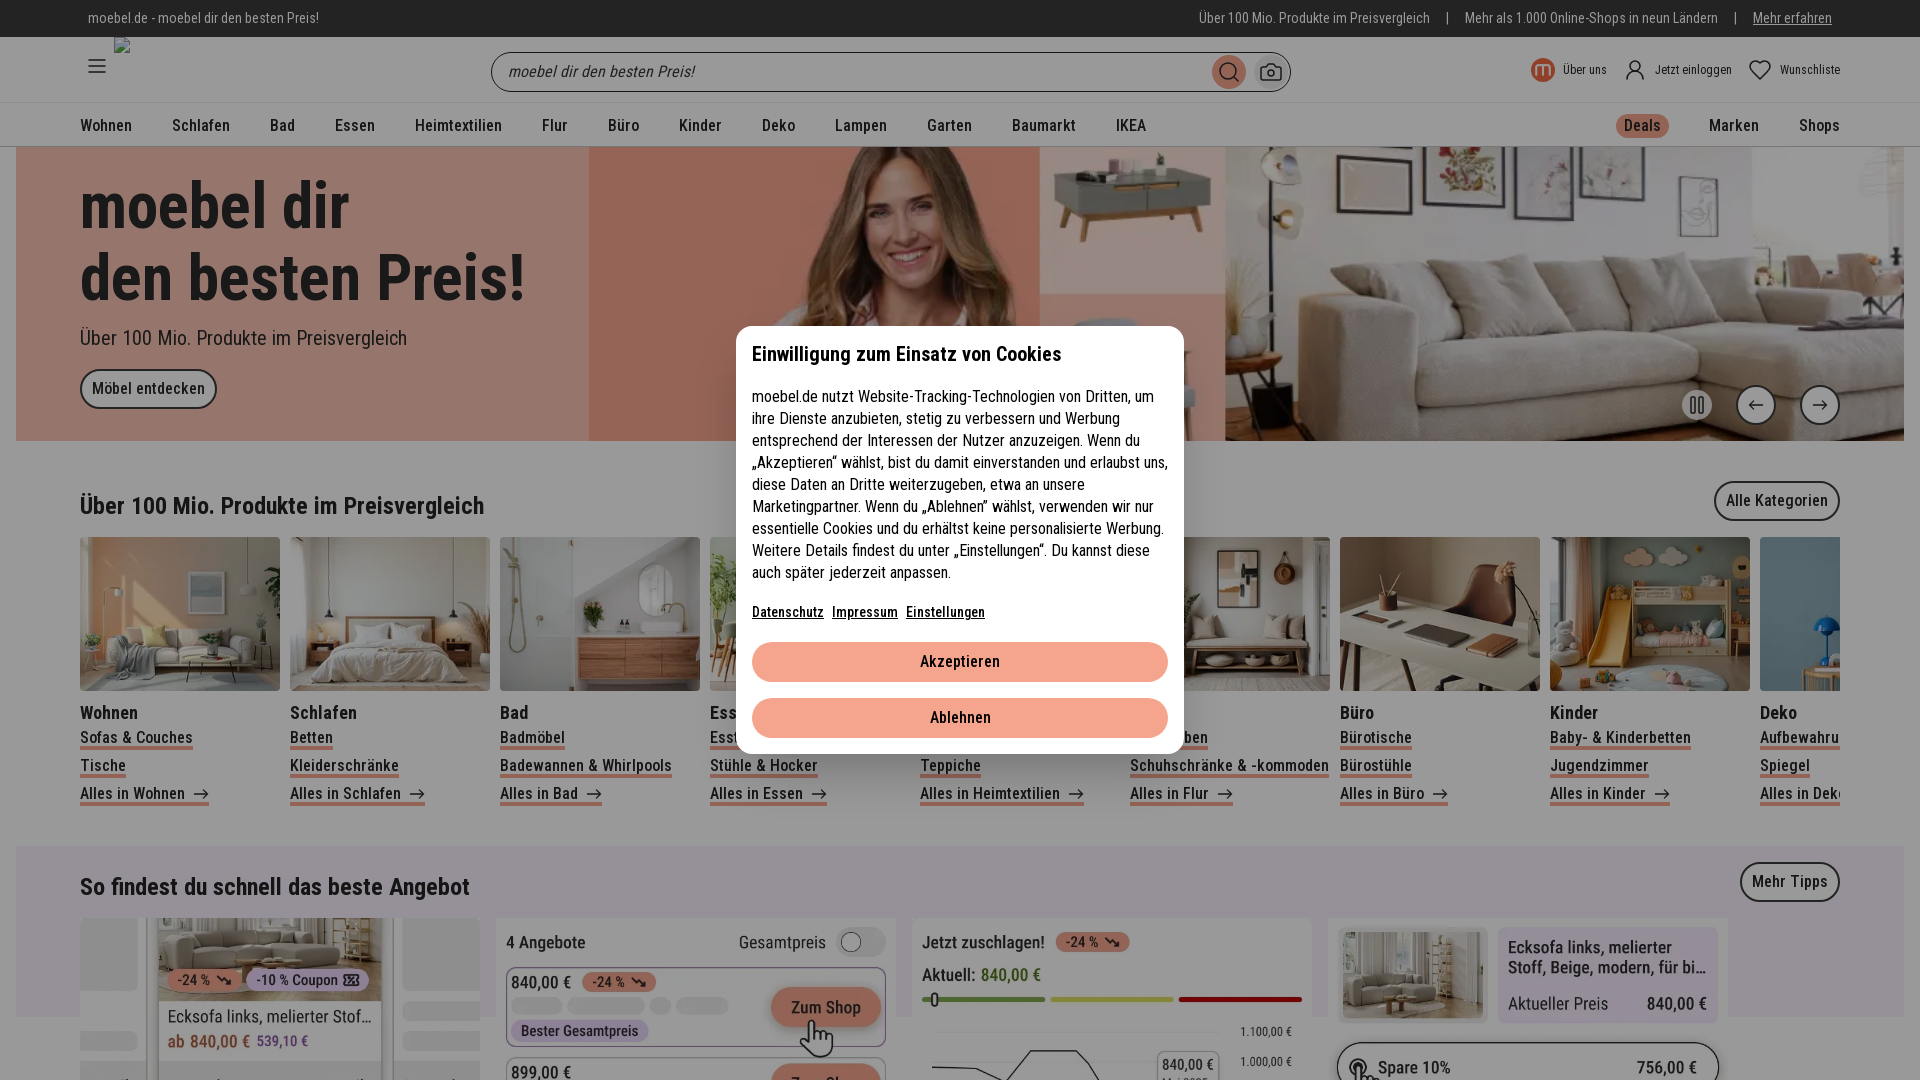

Waited for anchor elements to load on furniture website
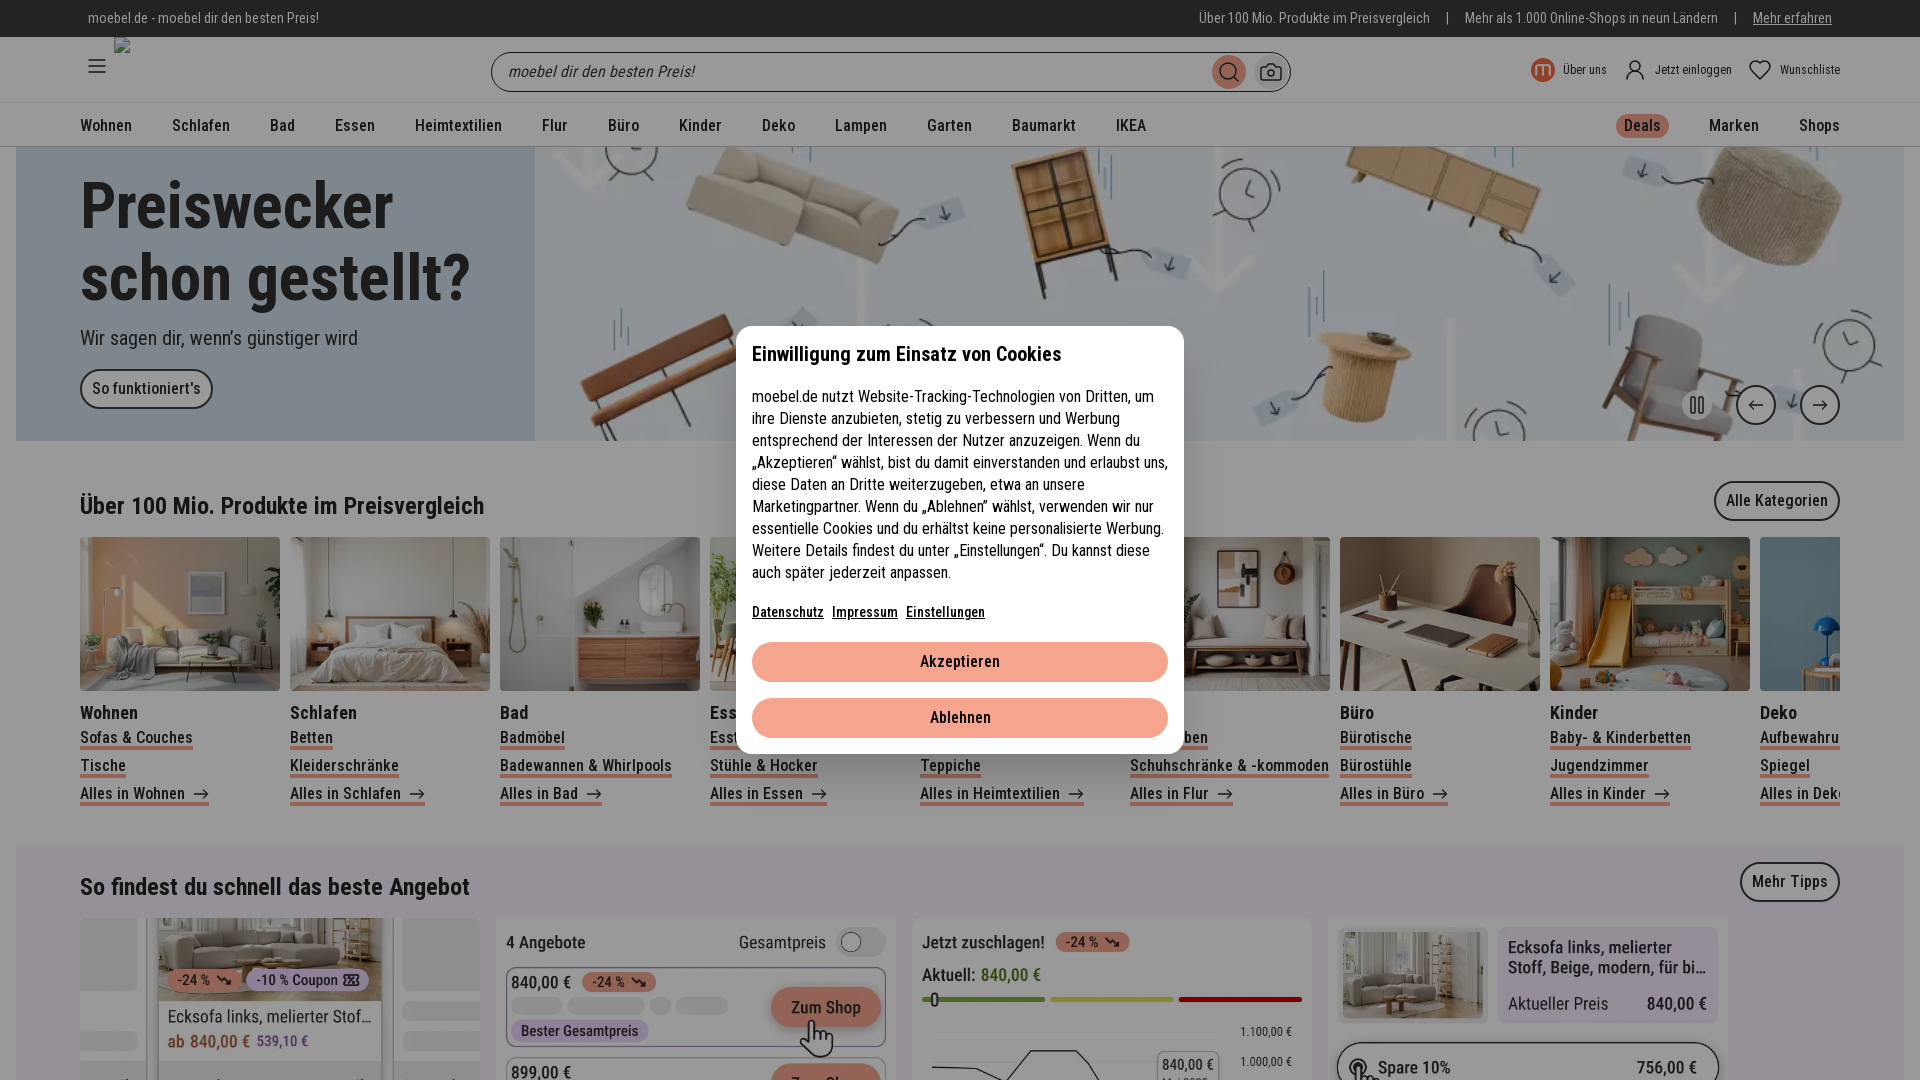

Located all anchor elements on page
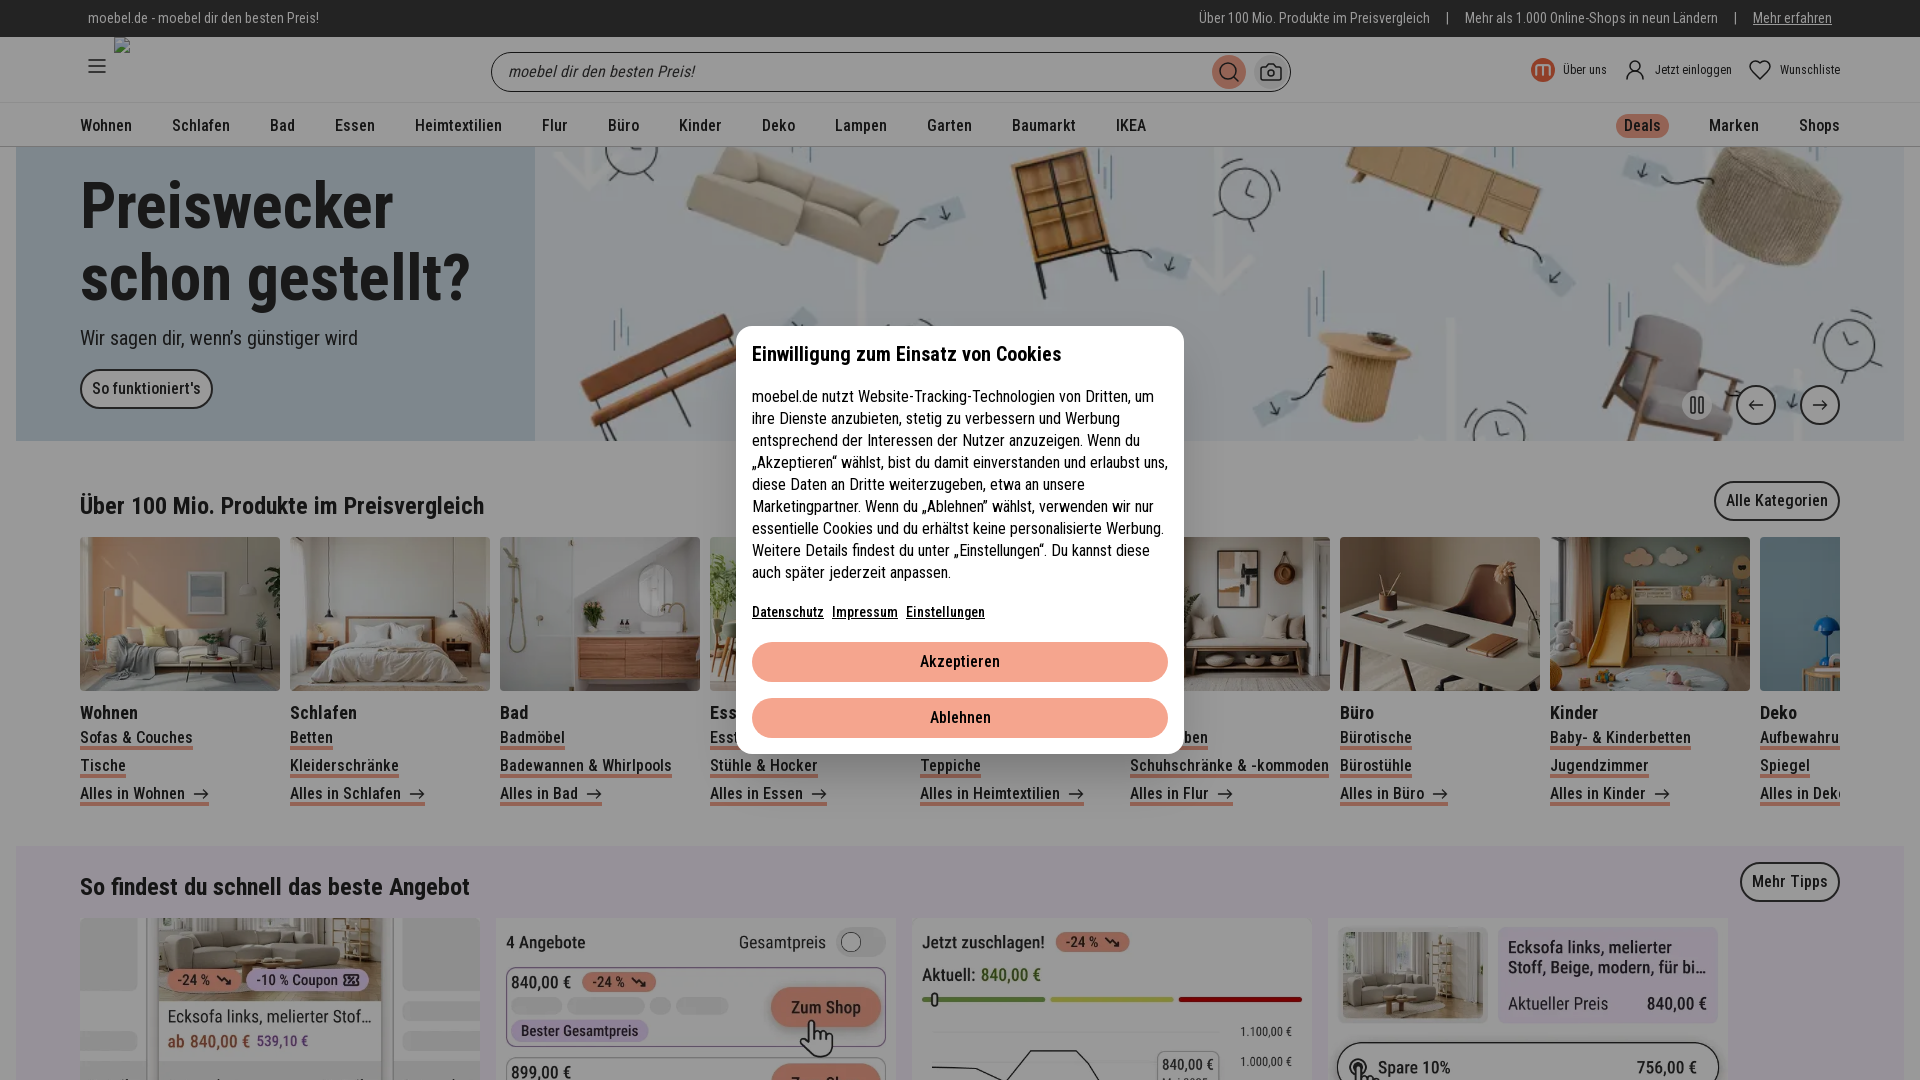

Verified that page contains navigation links
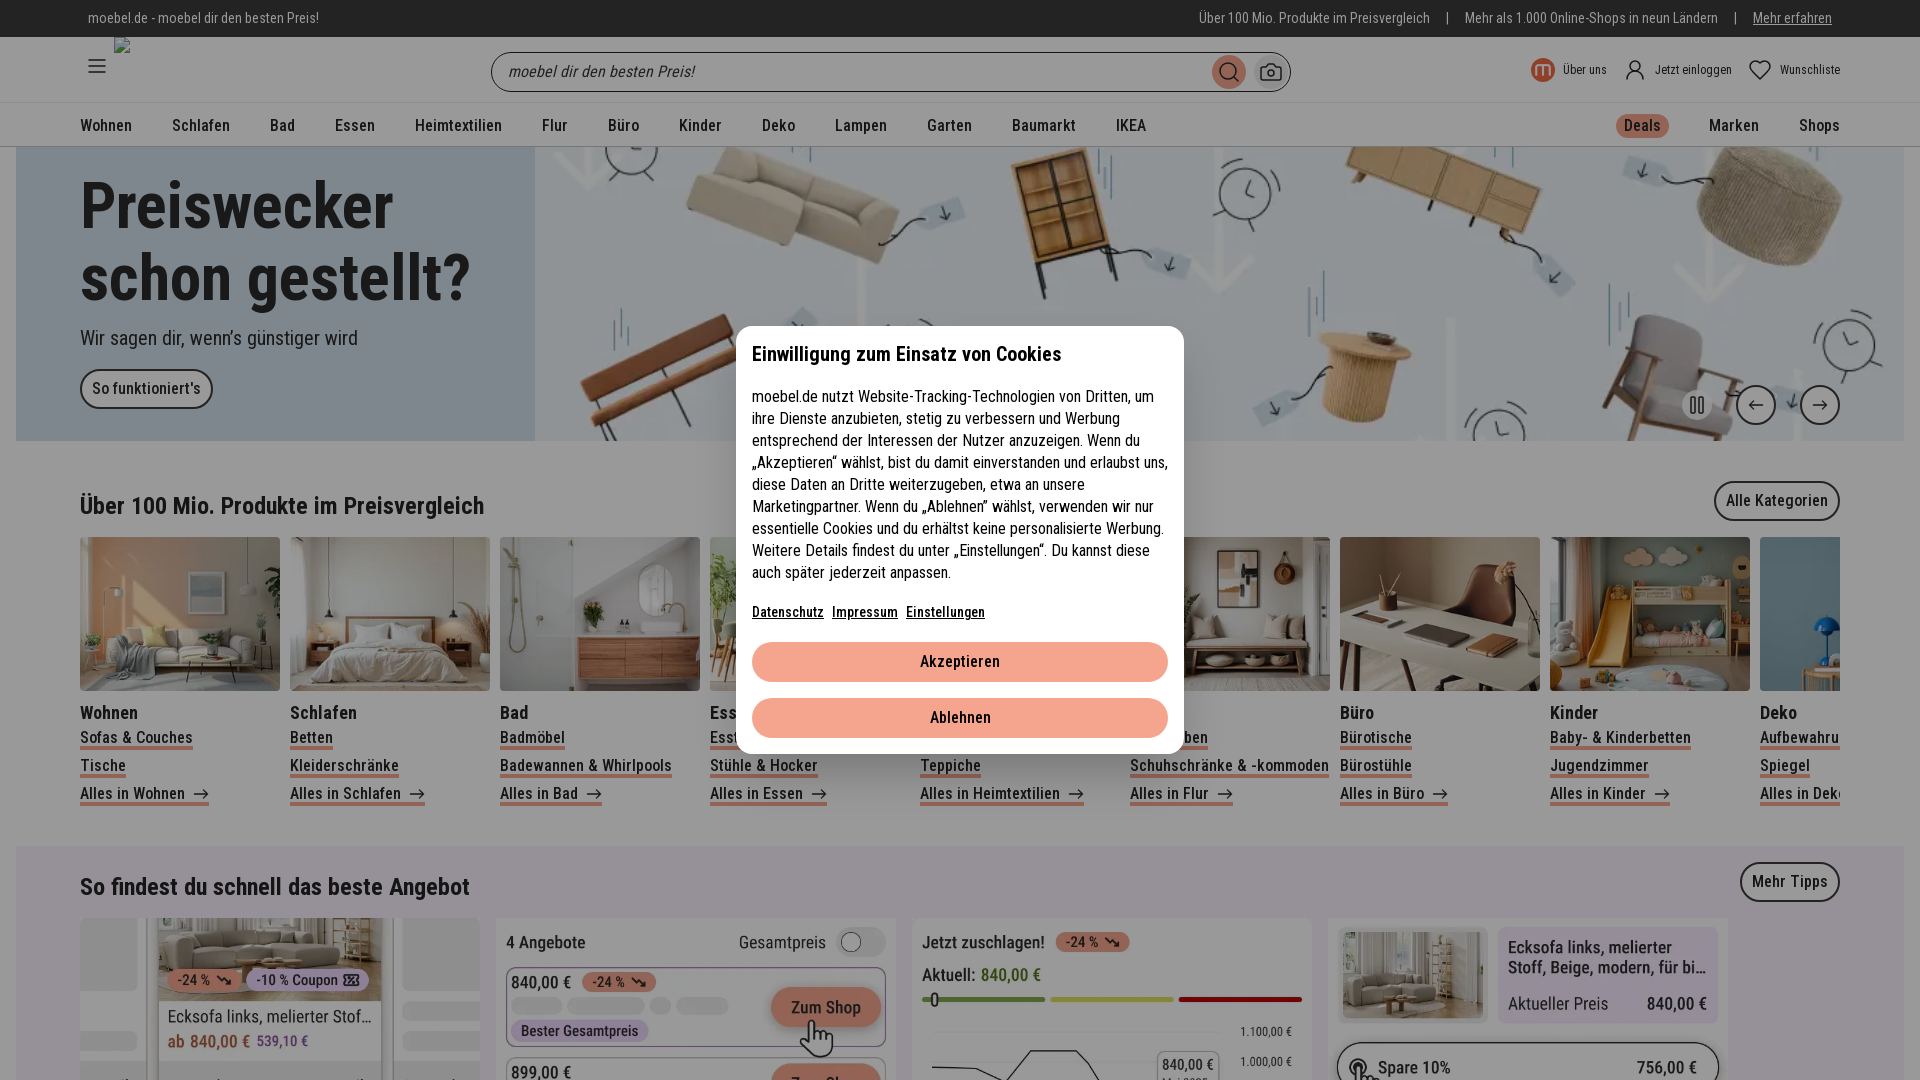

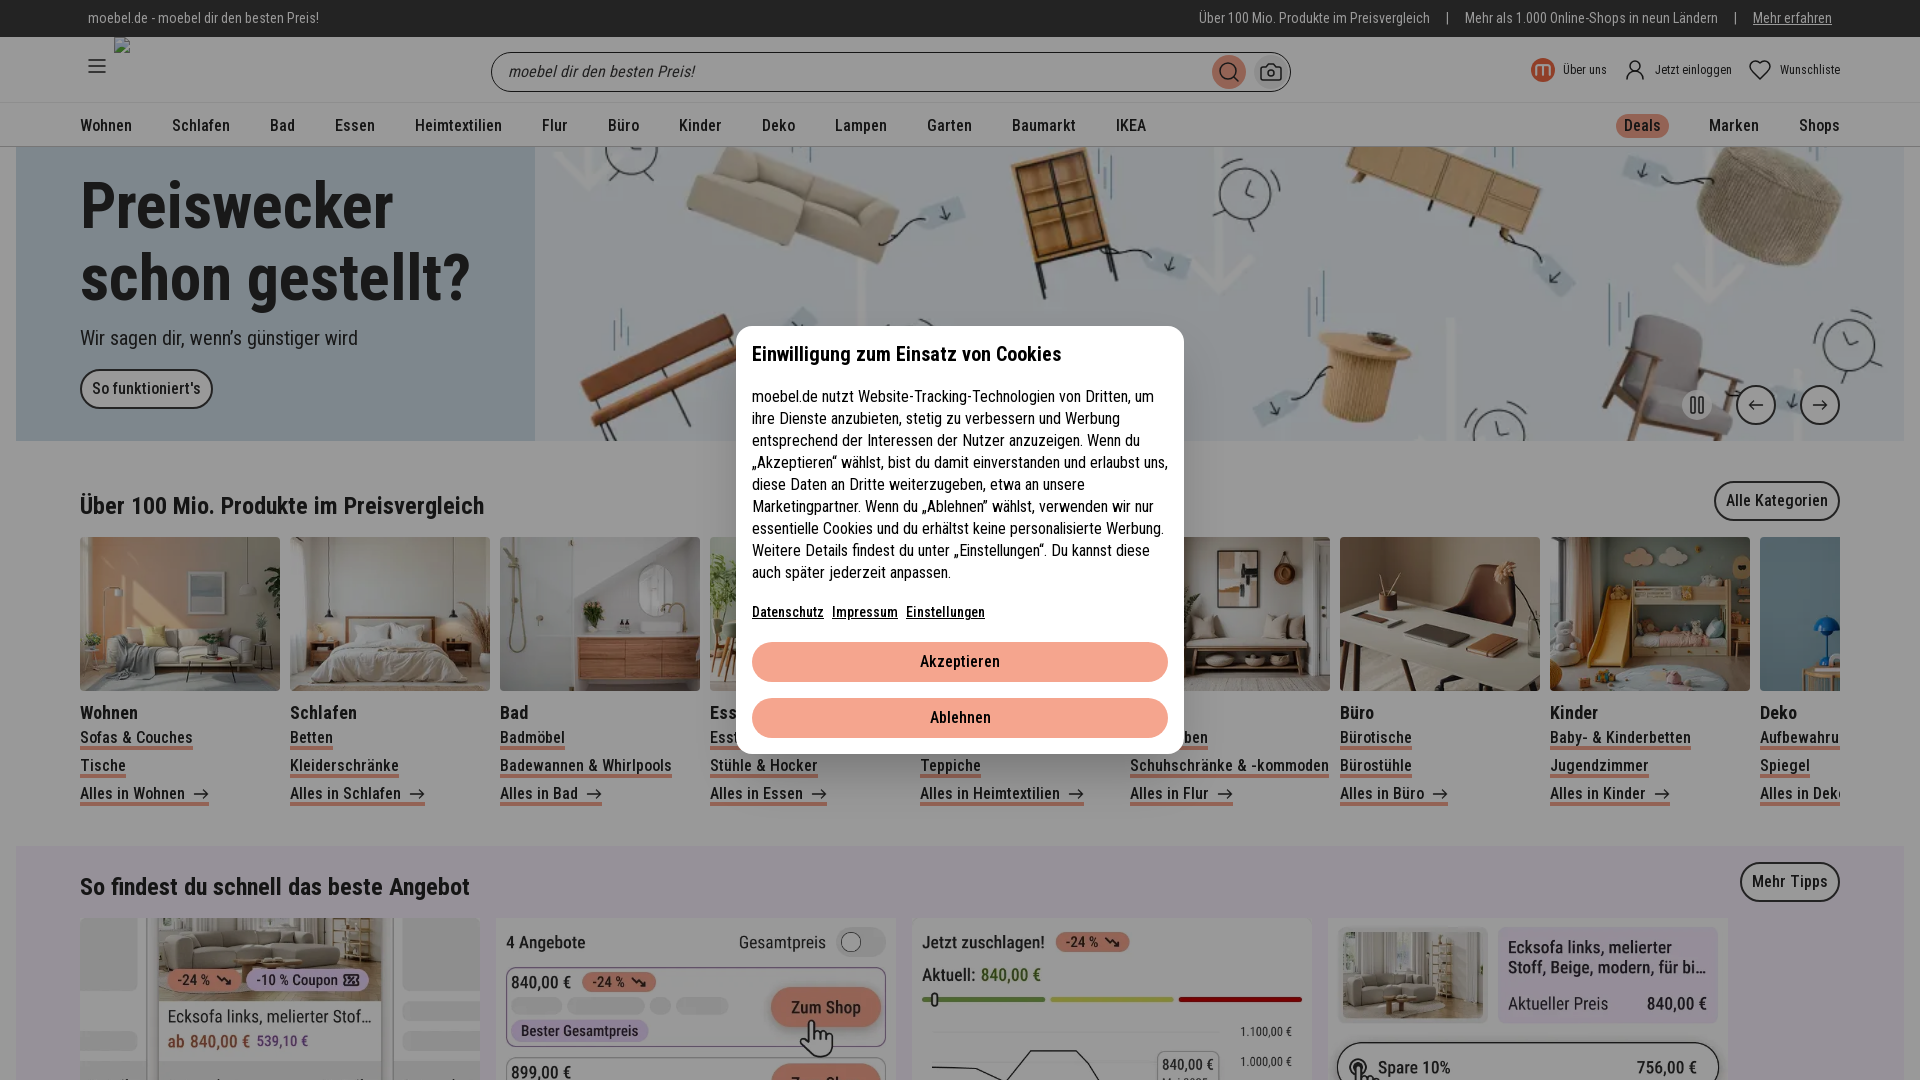